Tests opting out of A/B tests by adding a cookie before visiting the target page, ensuring the opt-out is active from the start.

Starting URL: http://the-internet.herokuapp.com

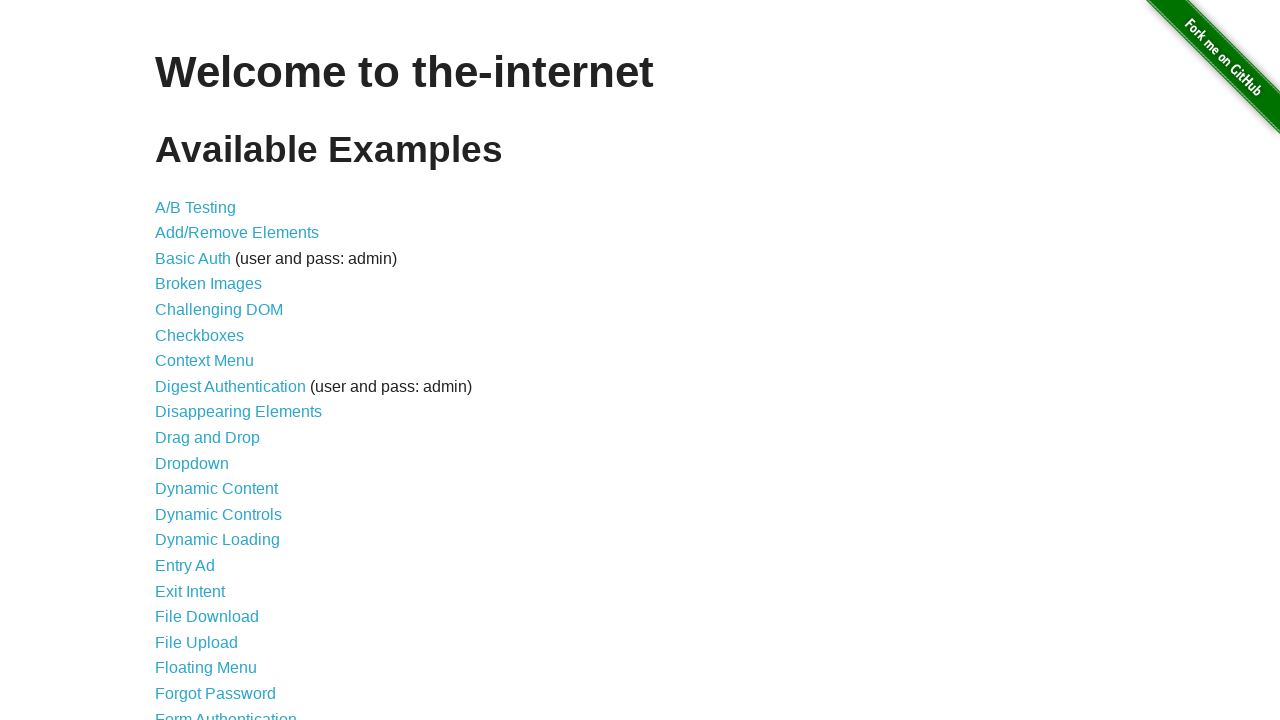

Added optimizelyOptOut cookie to opt out of A/B tests
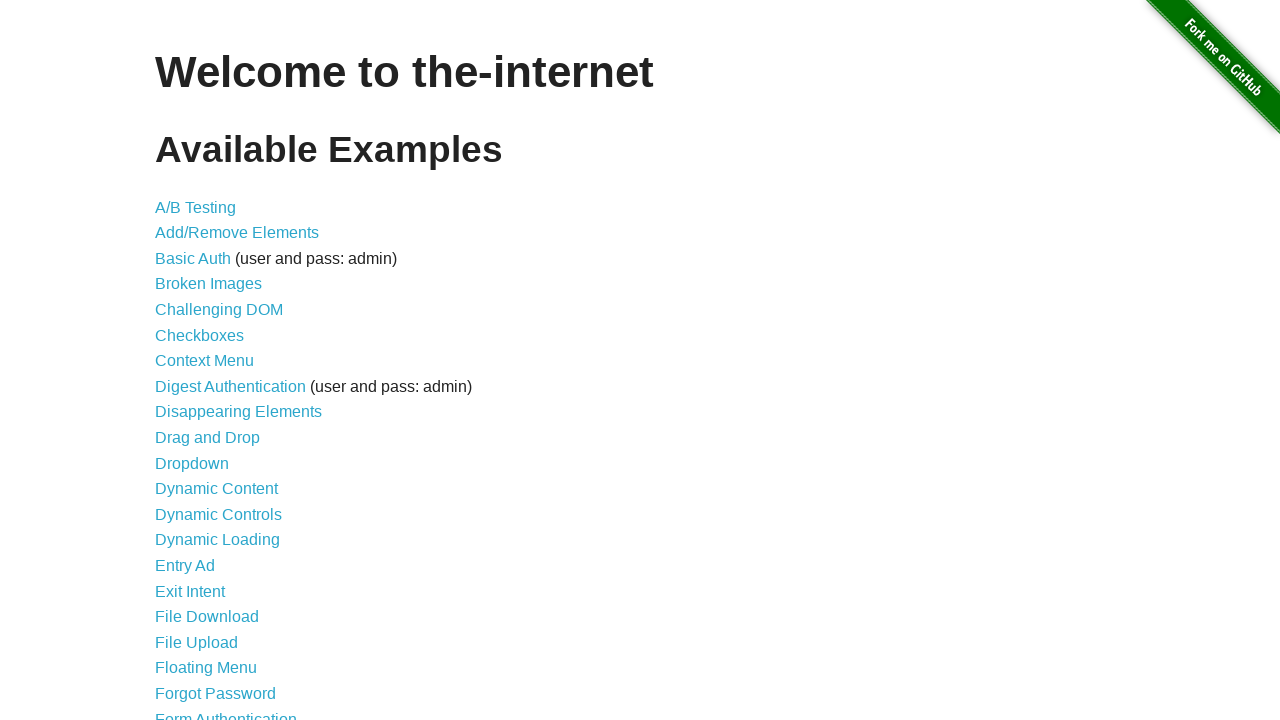

Navigated to A/B test page
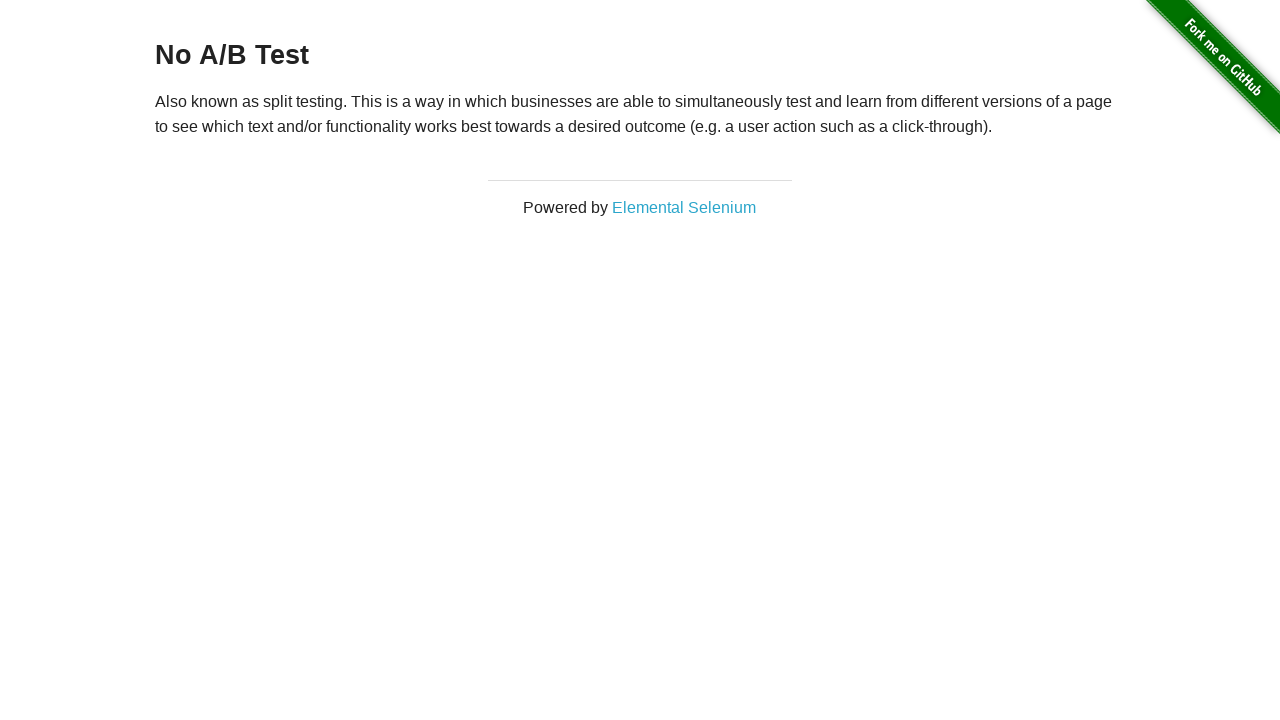

Retrieved heading text to verify opt-out status
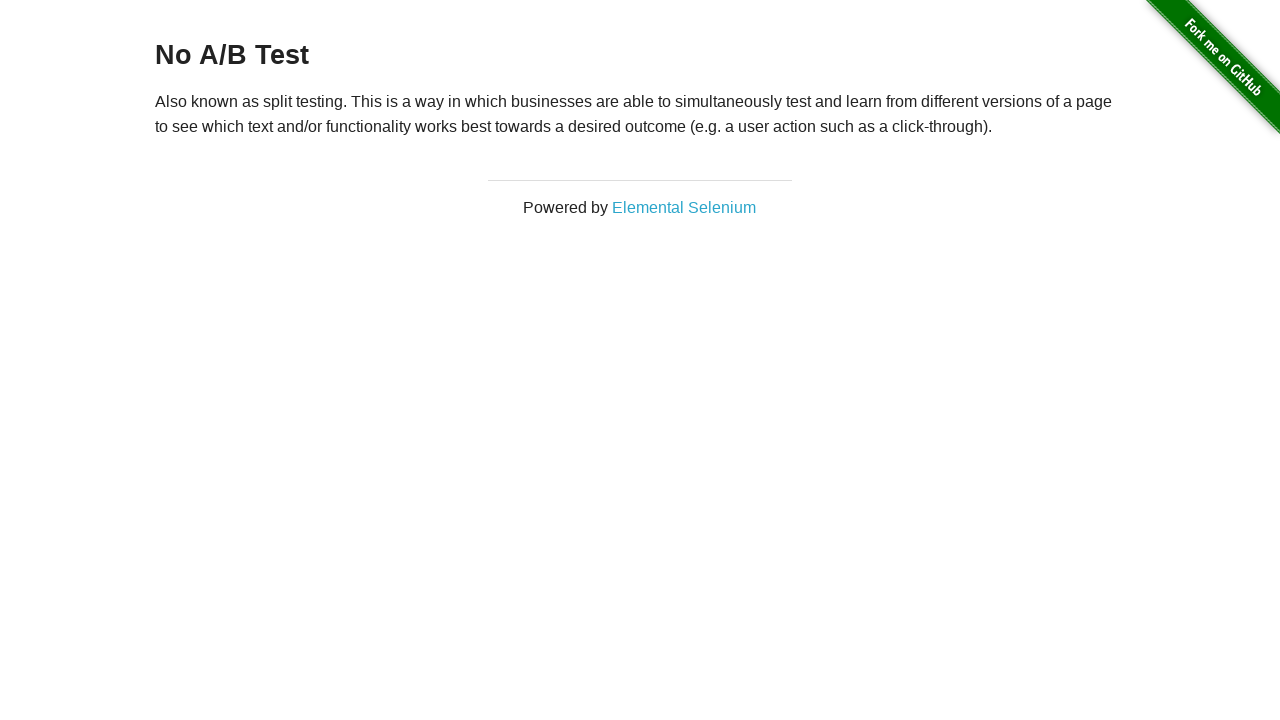

Verified that heading starts with 'No A/B Test', confirming opt-out is active
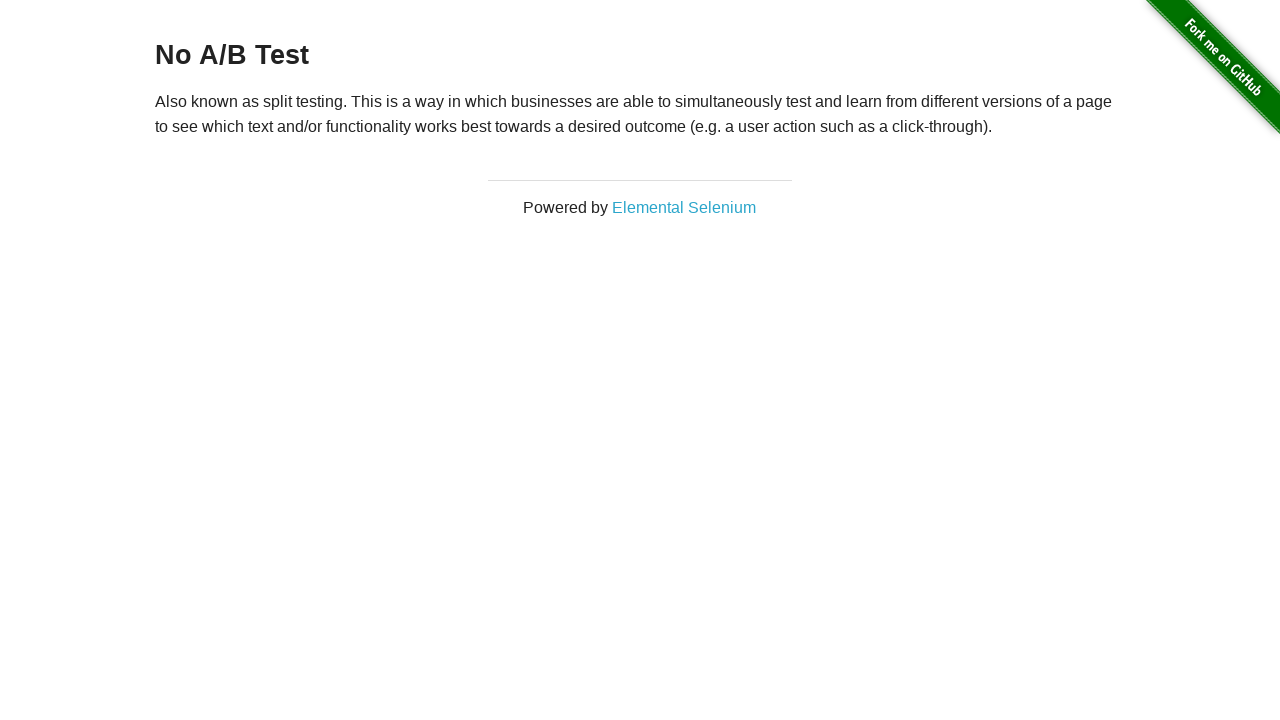

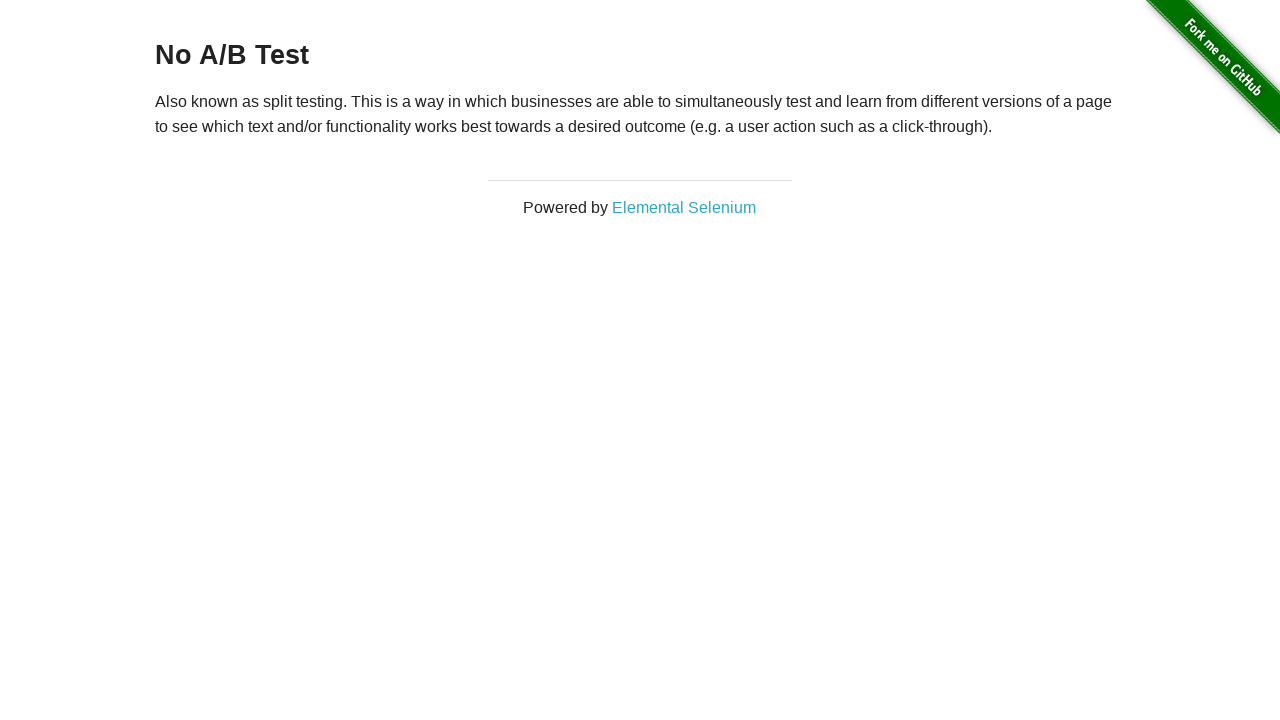